Tests the Time Tracking Dashboard by switching between Daily, Weekly, and Monthly views and verifying the dashboard displays correctly for each time period selection.

Starting URL: https://time-tracking-dashboard-challenge-sooty.vercel.app/

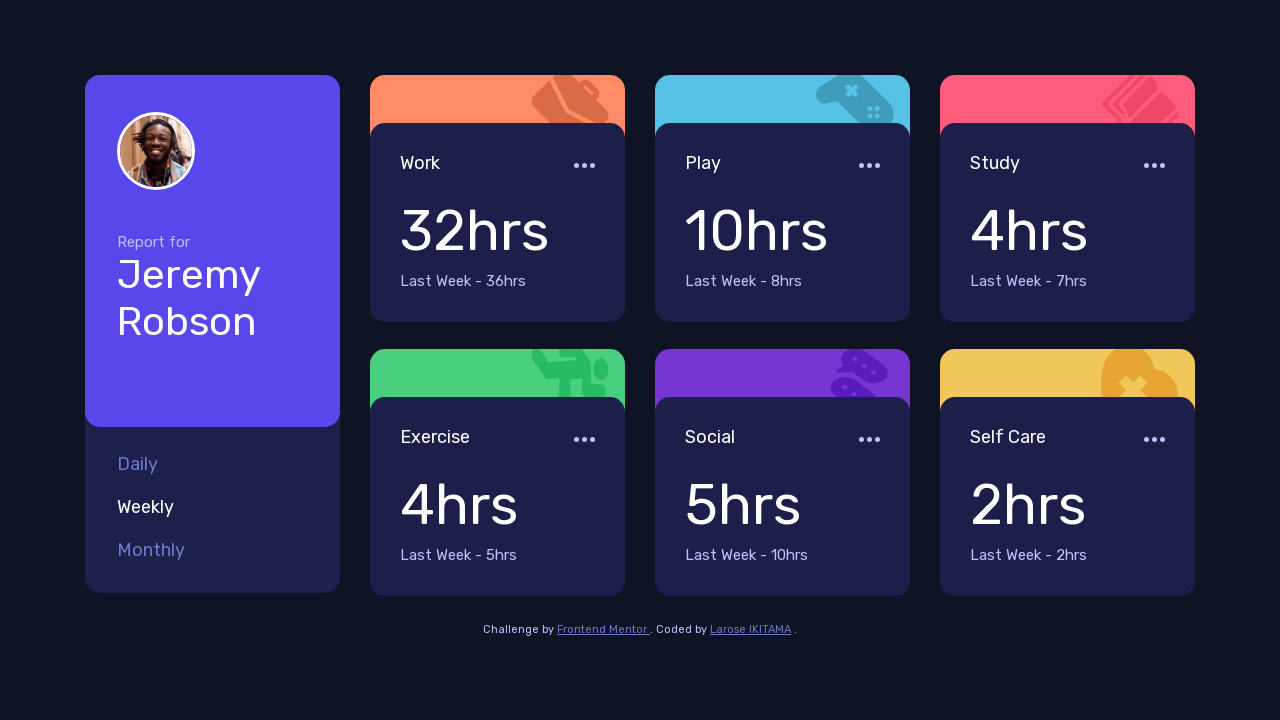

Clicked 'Daily' option to switch to daily view at (151, 464) on #daily
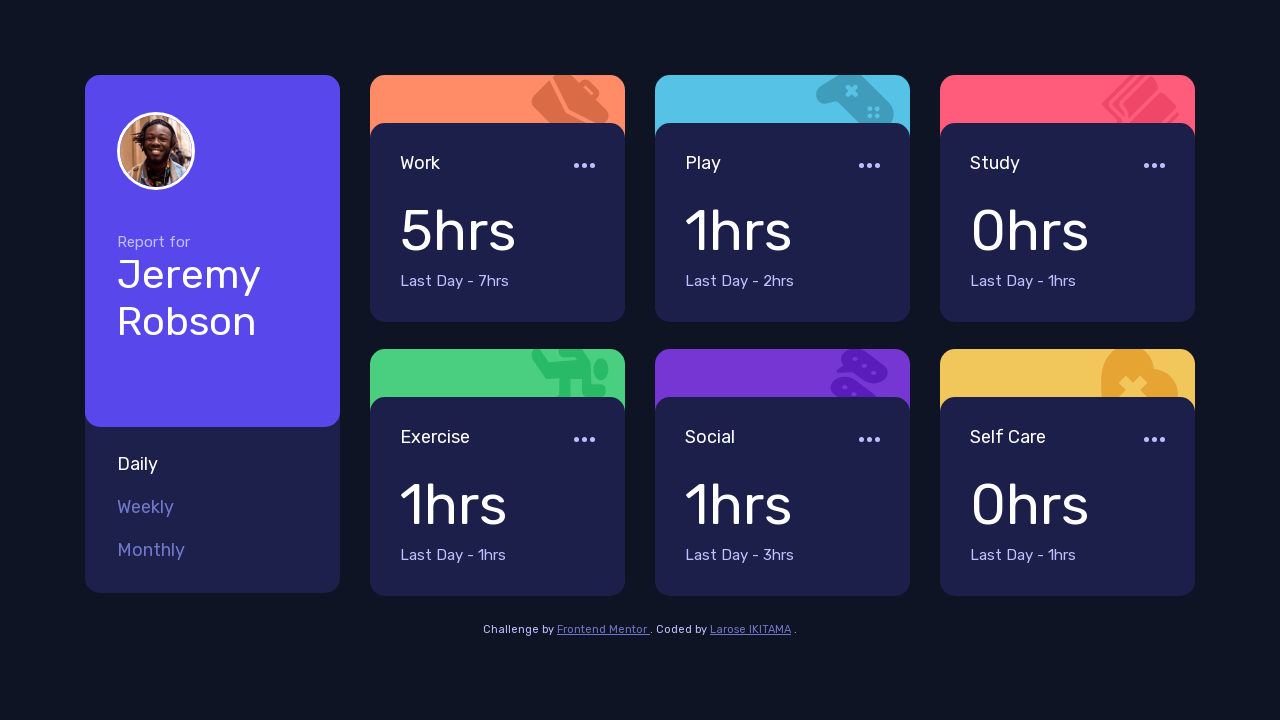

Daily view updated and card container loaded
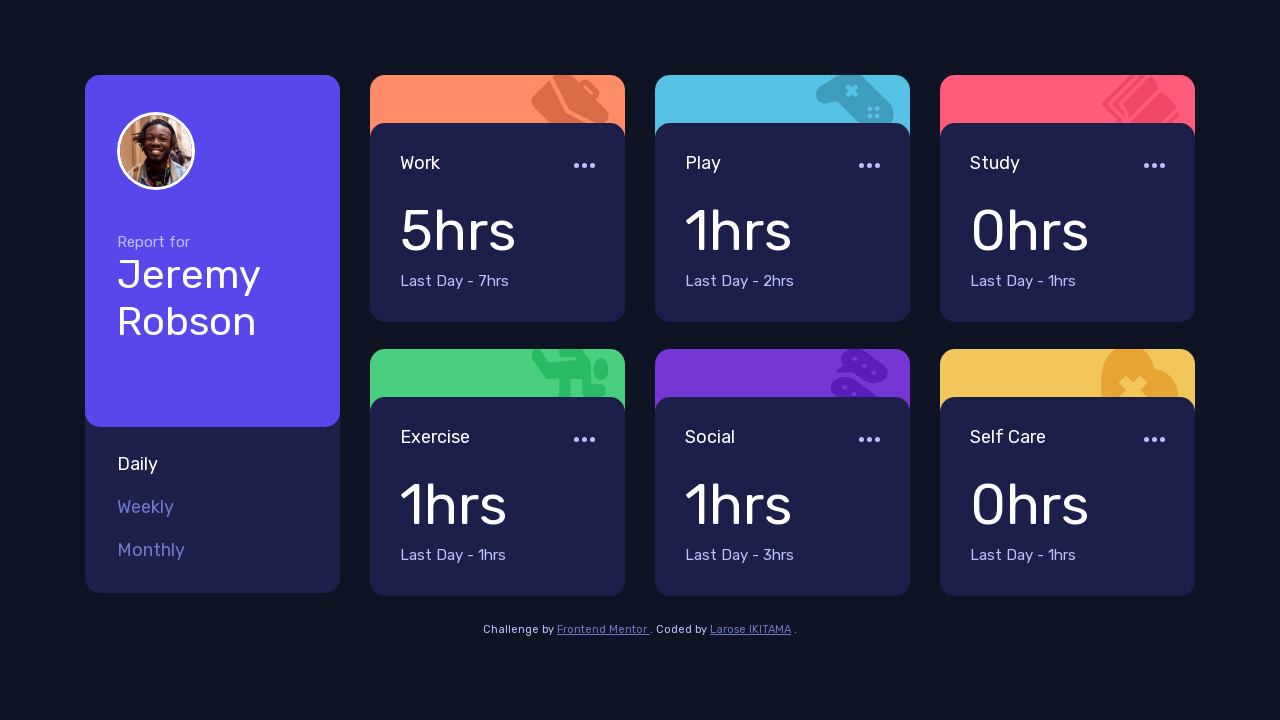

Clicked 'Weekly' option to switch to weekly view at (151, 507) on #weekly
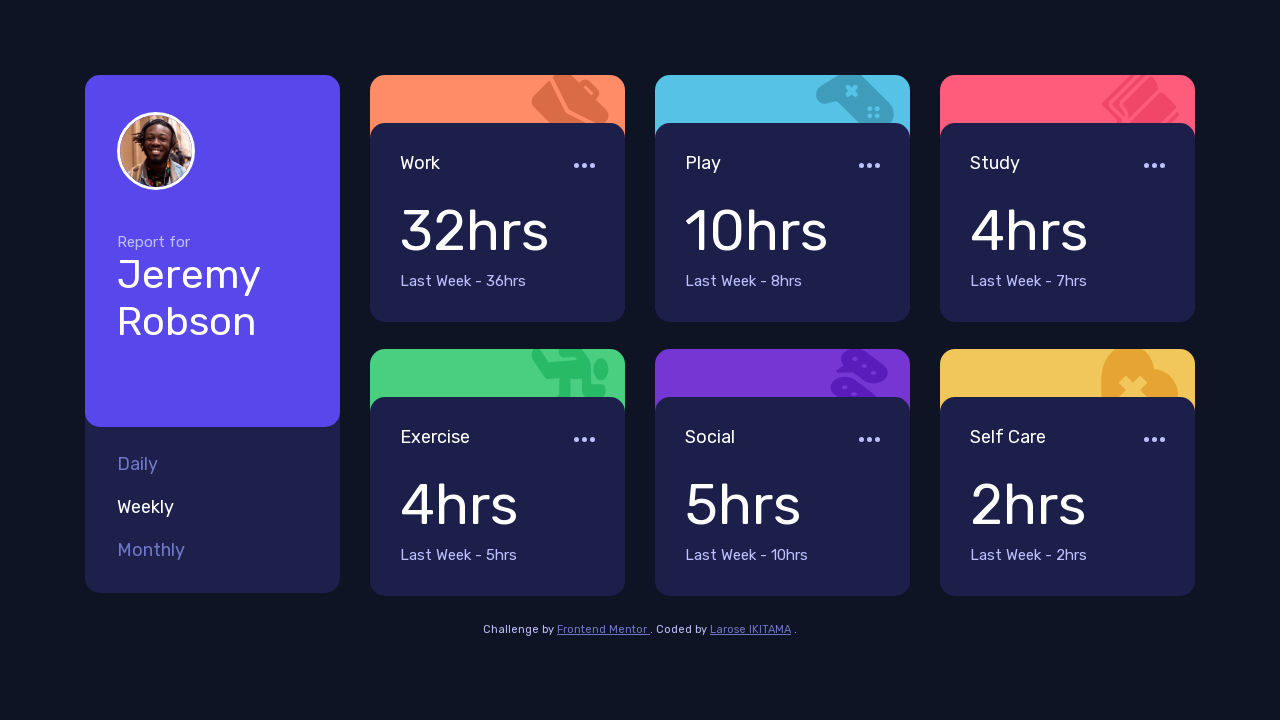

Weekly view updated and card container loaded
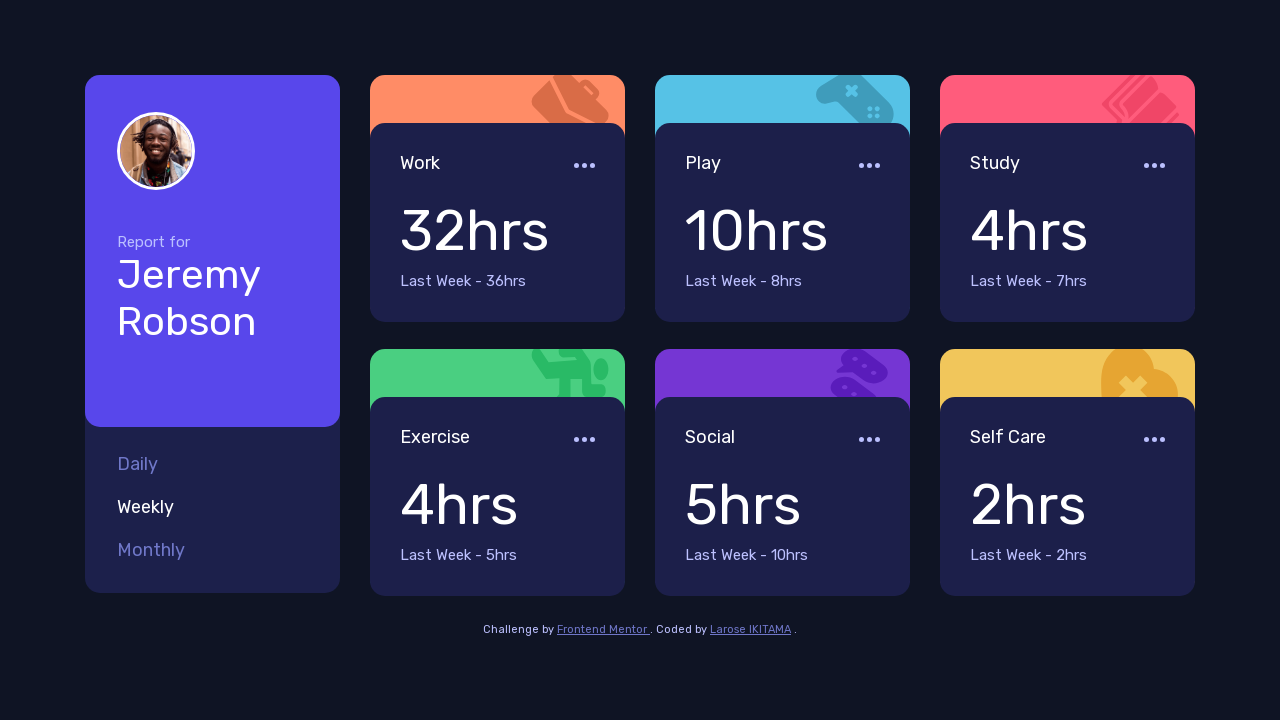

Clicked 'Monthly' option to switch to monthly view at (151, 550) on #monthly
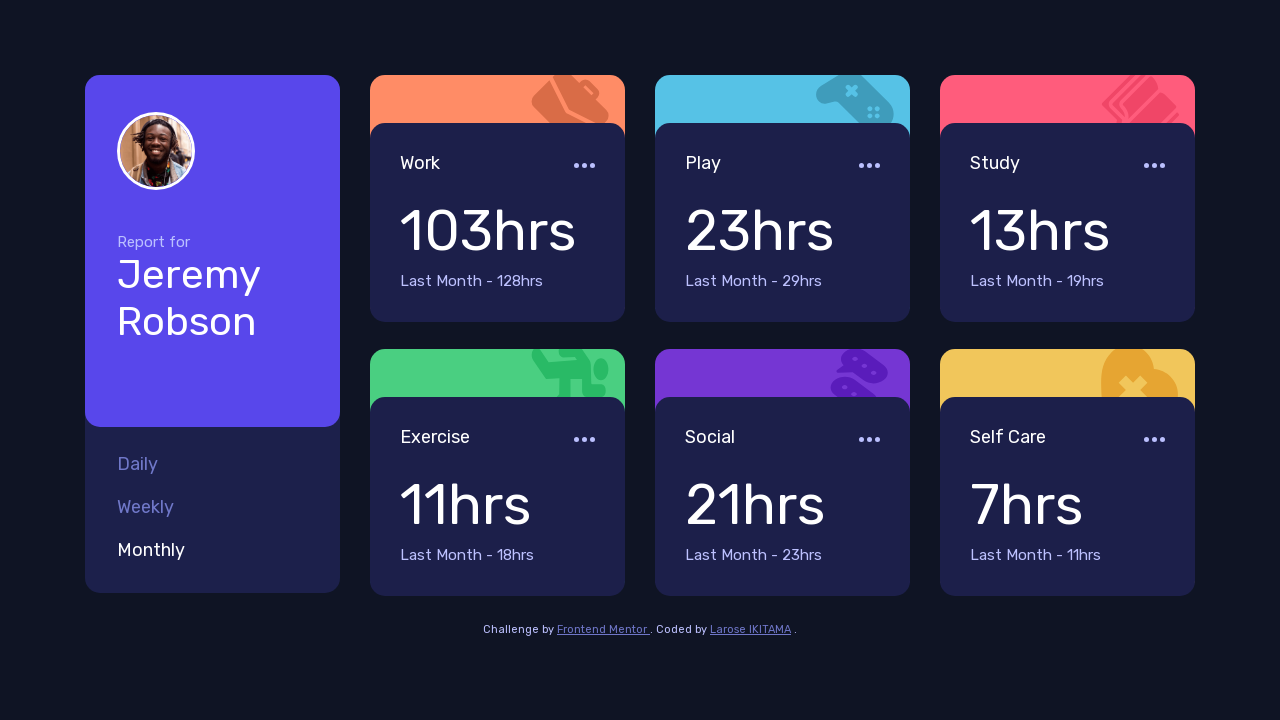

Monthly view updated and card container loaded
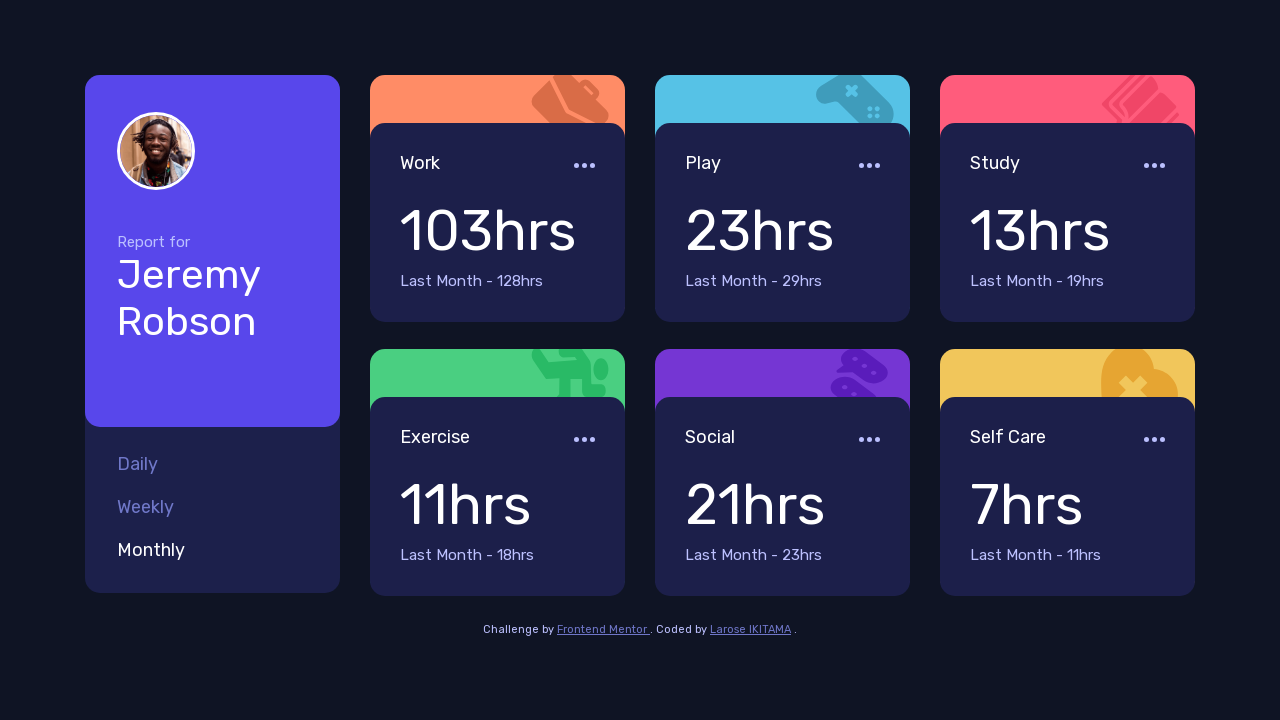

Total hours element is visible on the dashboard
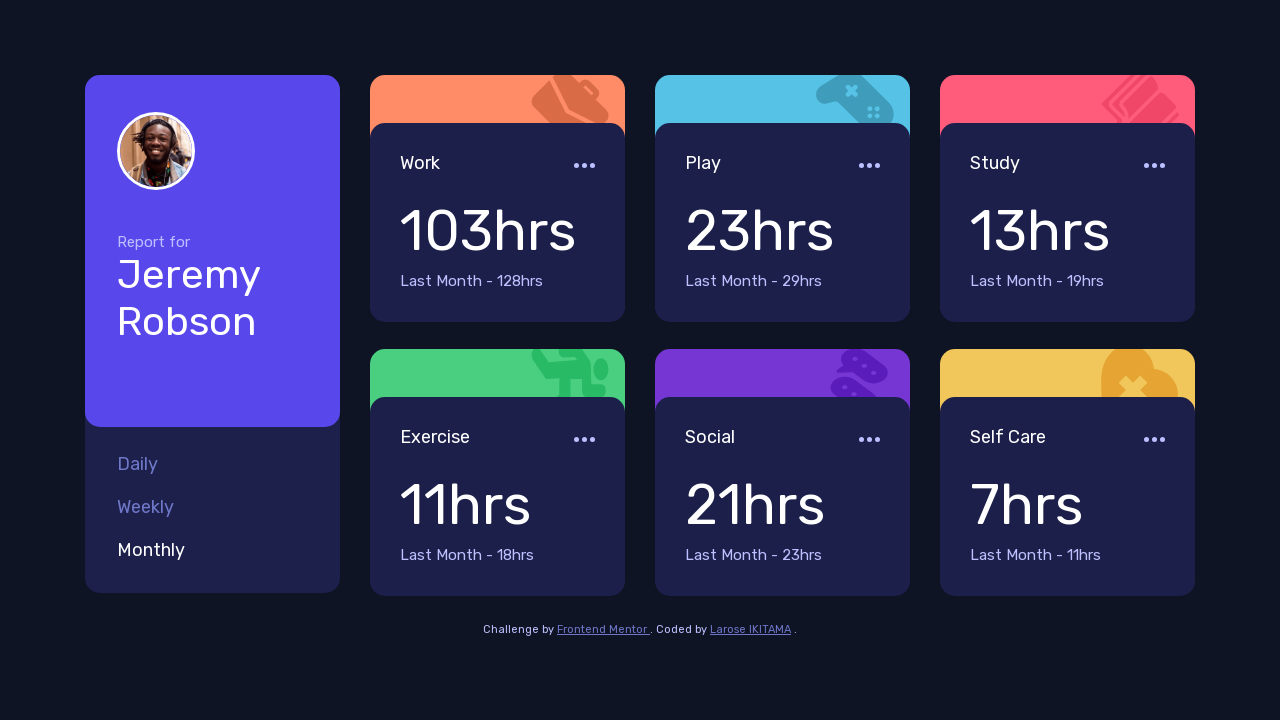

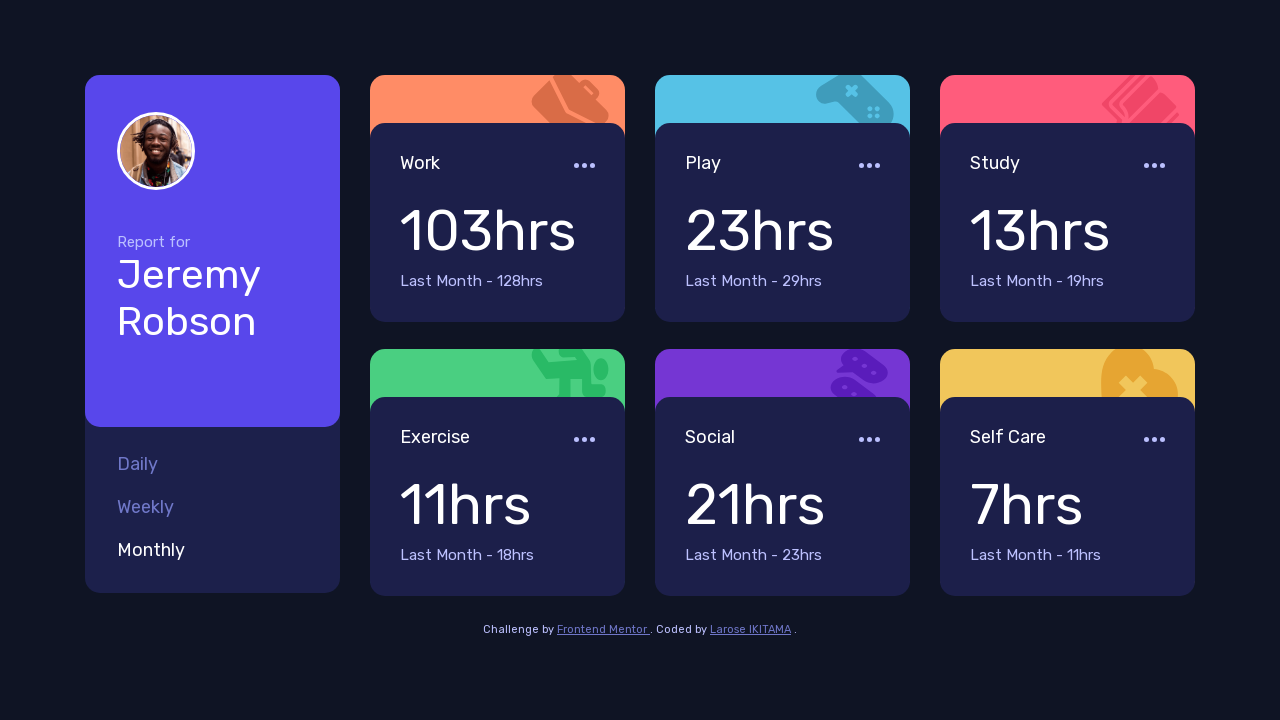